Tests the submit button functionality by clicking the first button in the form

Starting URL: http://app.cloudqa.io/home/AutomationPracticeForm

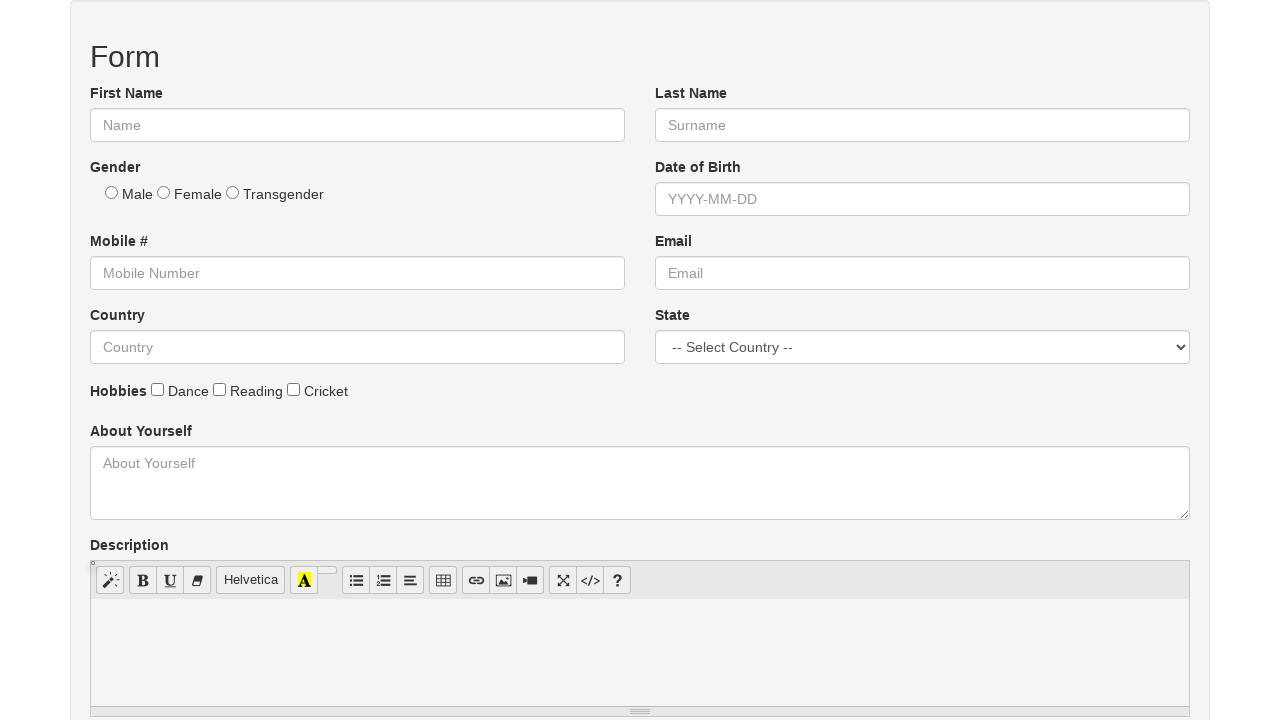

Clicked the first submit button in the Automation Practice Form at (125, 361) on #automationtestform > div:nth-child(4) > button:nth-child(1)
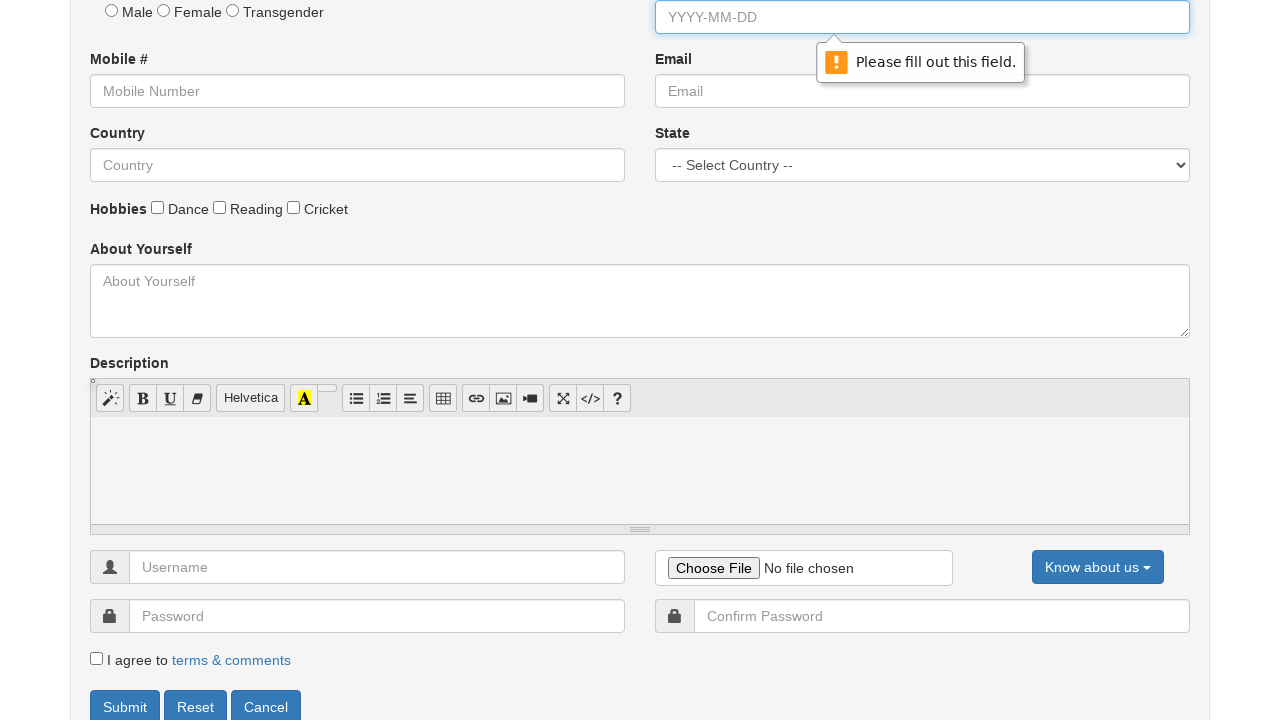

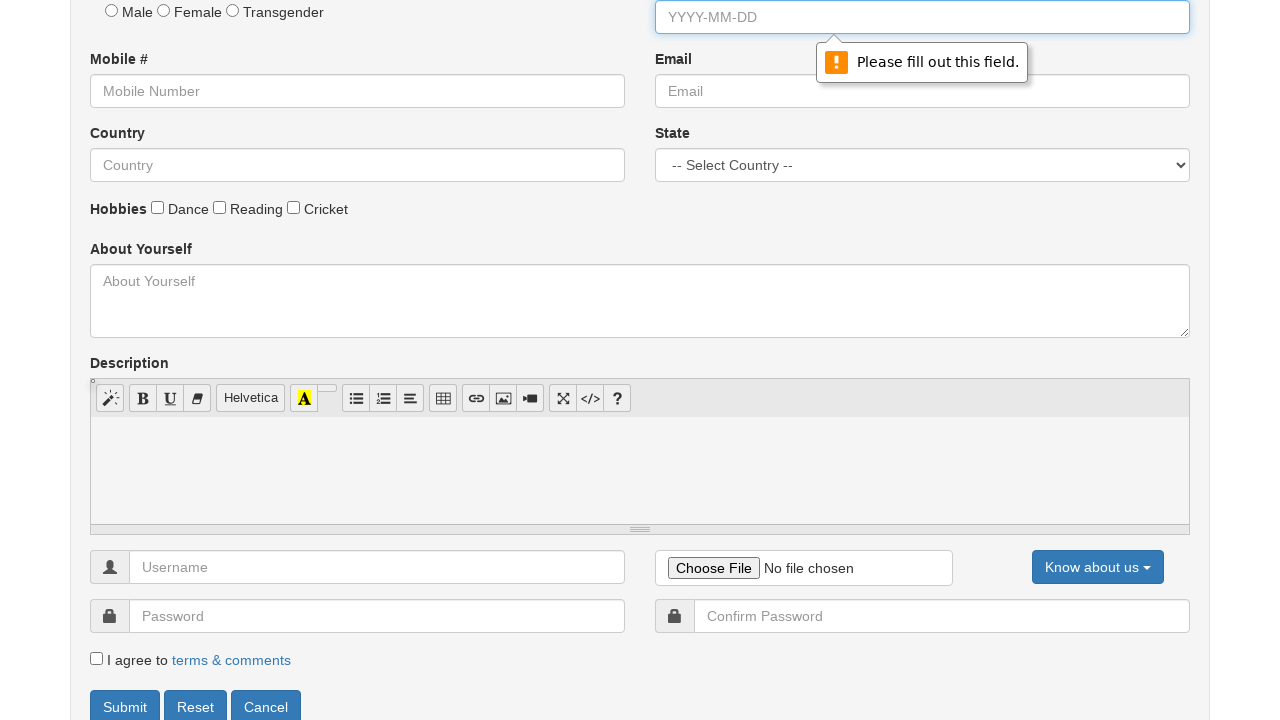